Tests keyboard operations by entering text in first name field, selecting all, copying it, and pasting into last name field

Starting URL: https://demo.automationtesting.in/Register.html

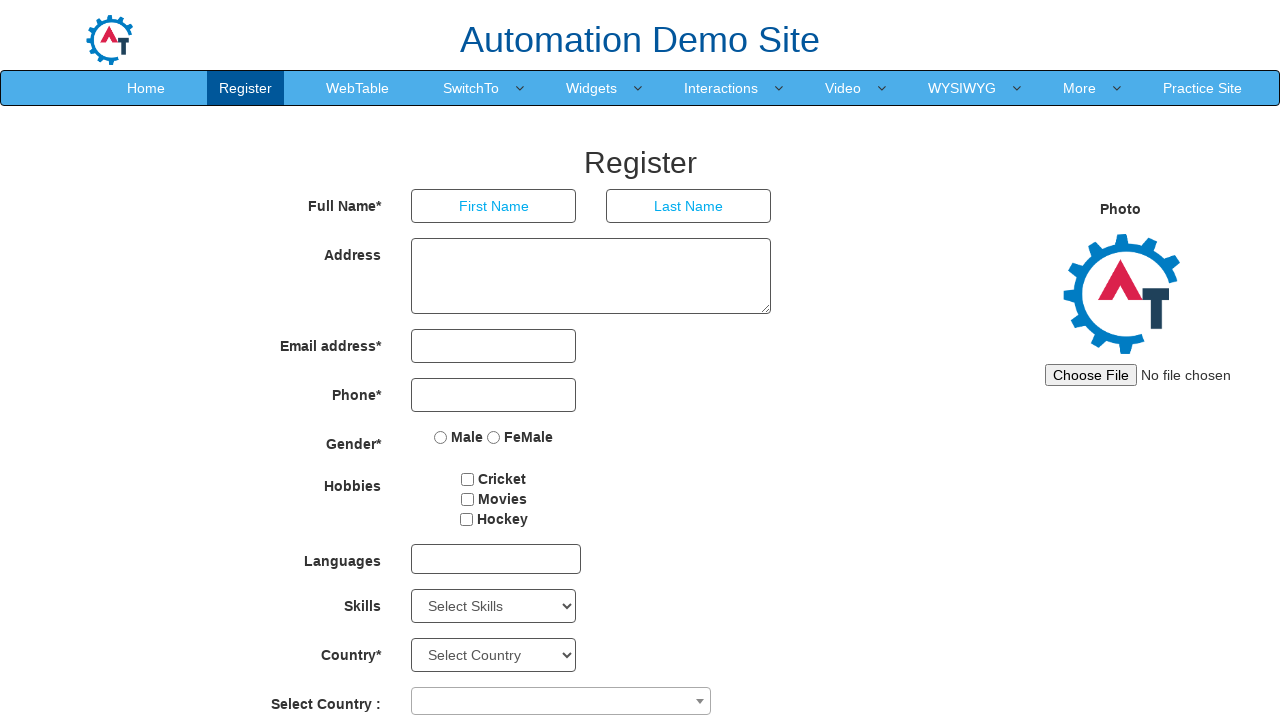

Located first name input field
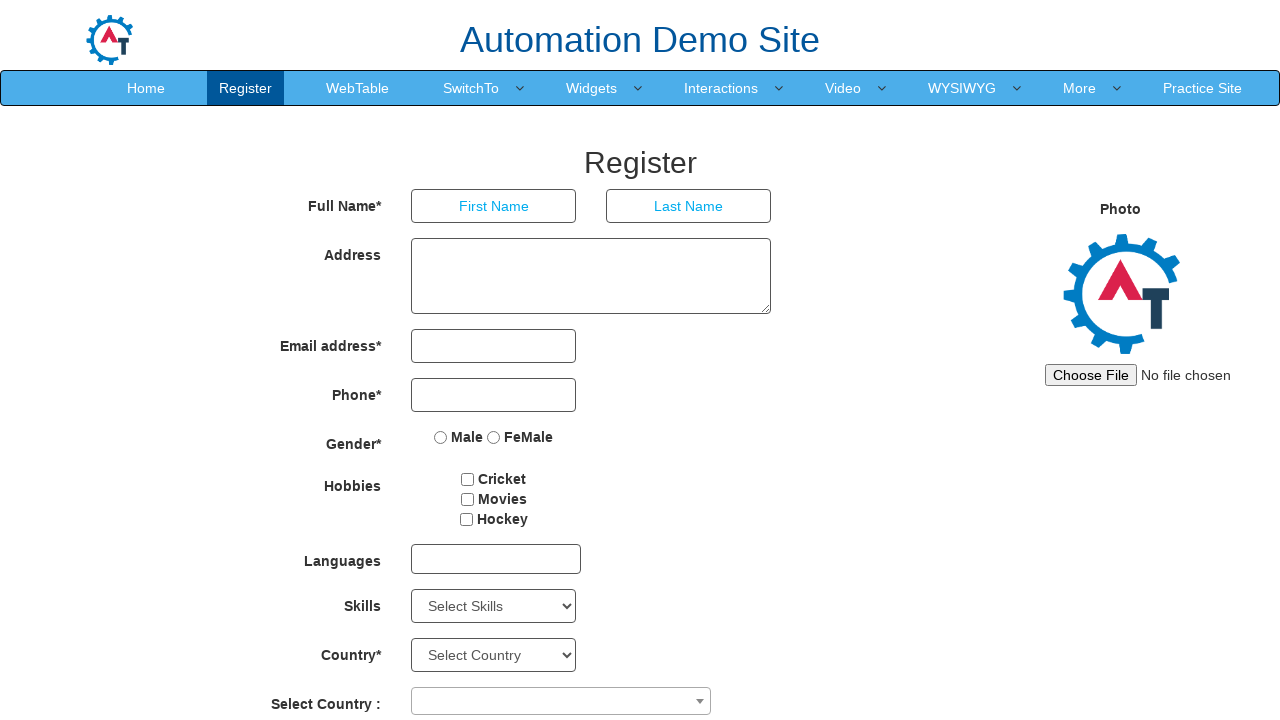

Filled first name field with 'admin' on input[placeholder='First Name']
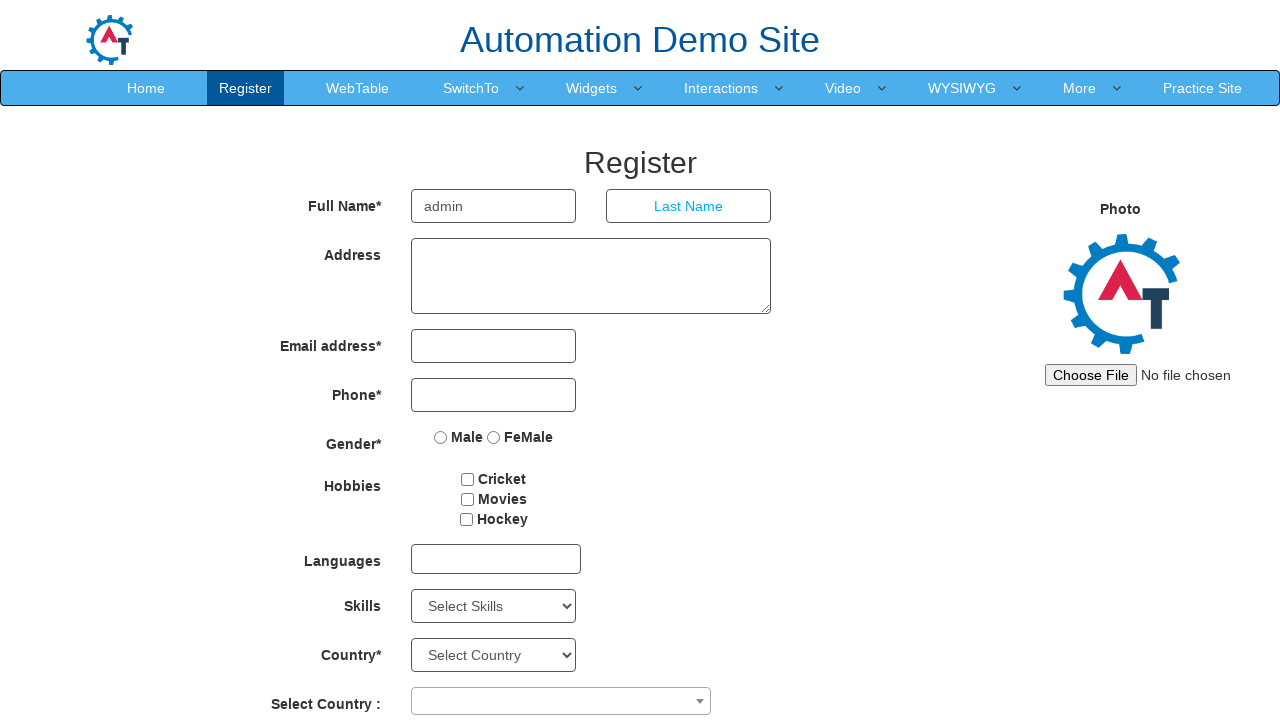

Selected all text in first name field using Ctrl+A on input[placeholder='First Name']
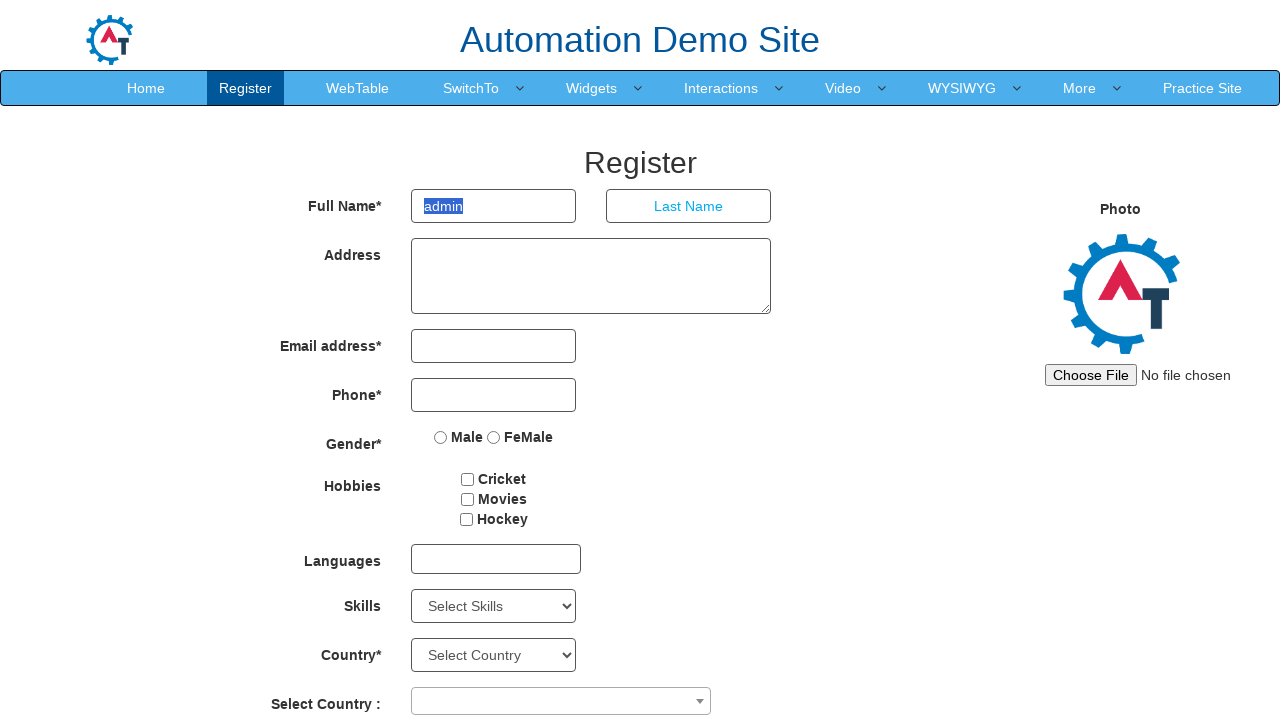

Copied selected text from first name field using Ctrl+C on input[placeholder='First Name']
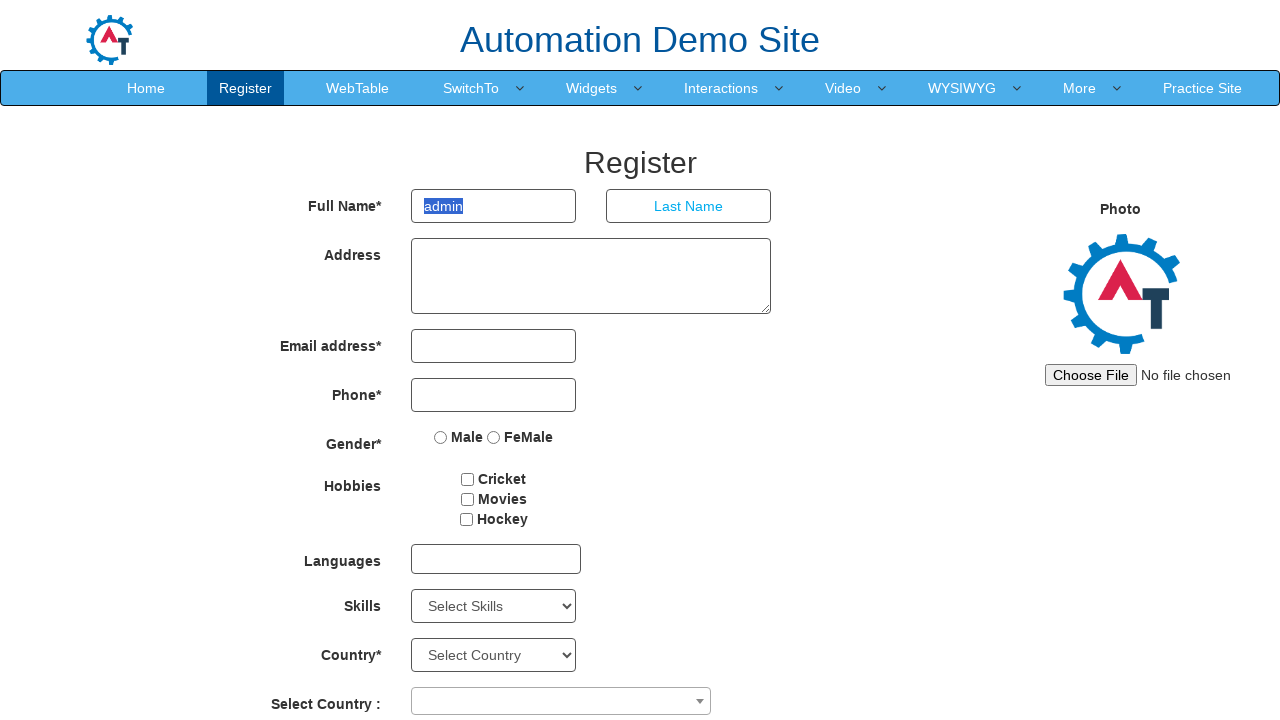

Pasted copied text into last name field using Ctrl+V on input[placeholder='Last Name']
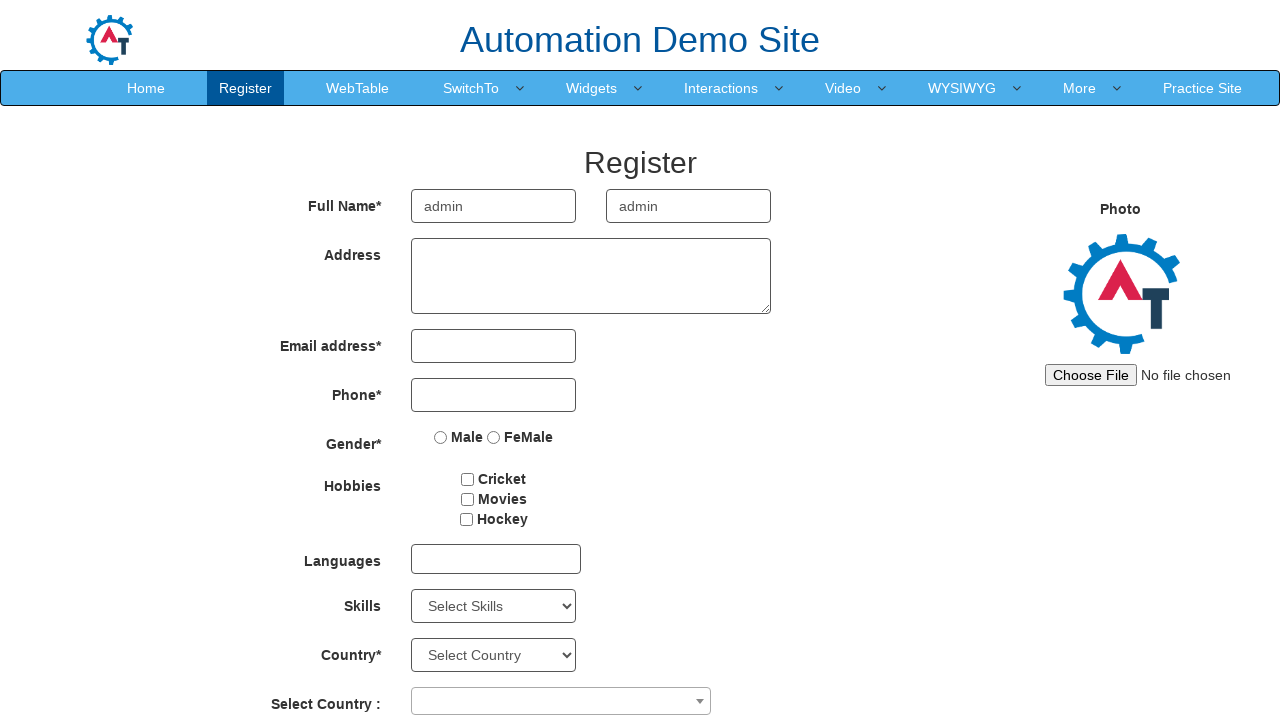

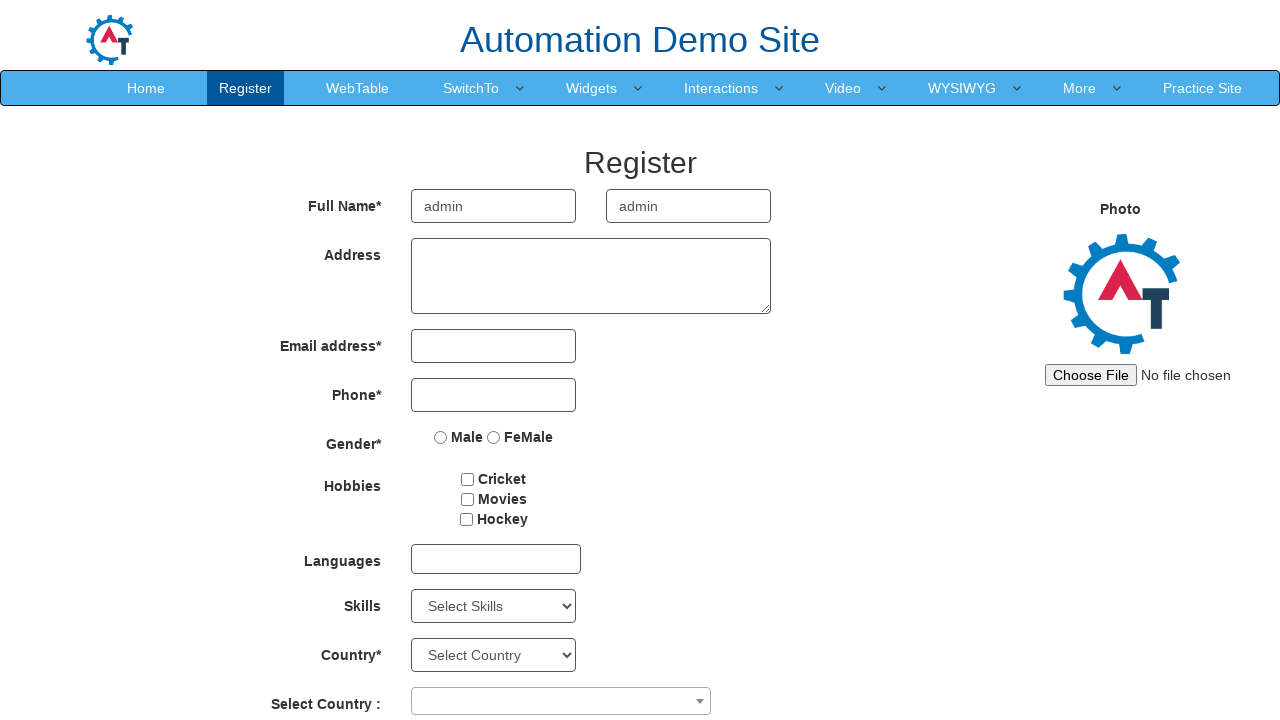